Tests multiple buttons functionality by navigating to the multiple buttons page, clicking the first button, and verifying the result text appears

Starting URL: https://practice.cydeo.com

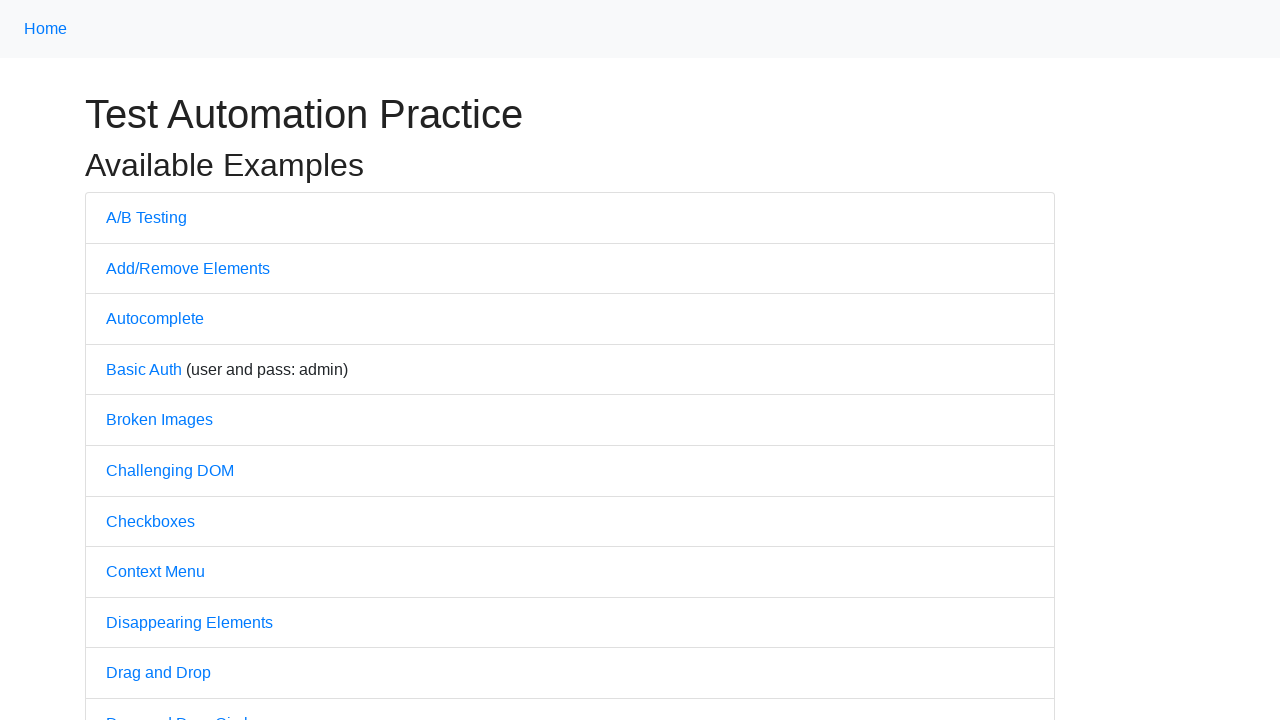

Clicked on the Multiple Buttons link to navigate to the multiple buttons page at (163, 360) on a[href='/multiple_buttons']
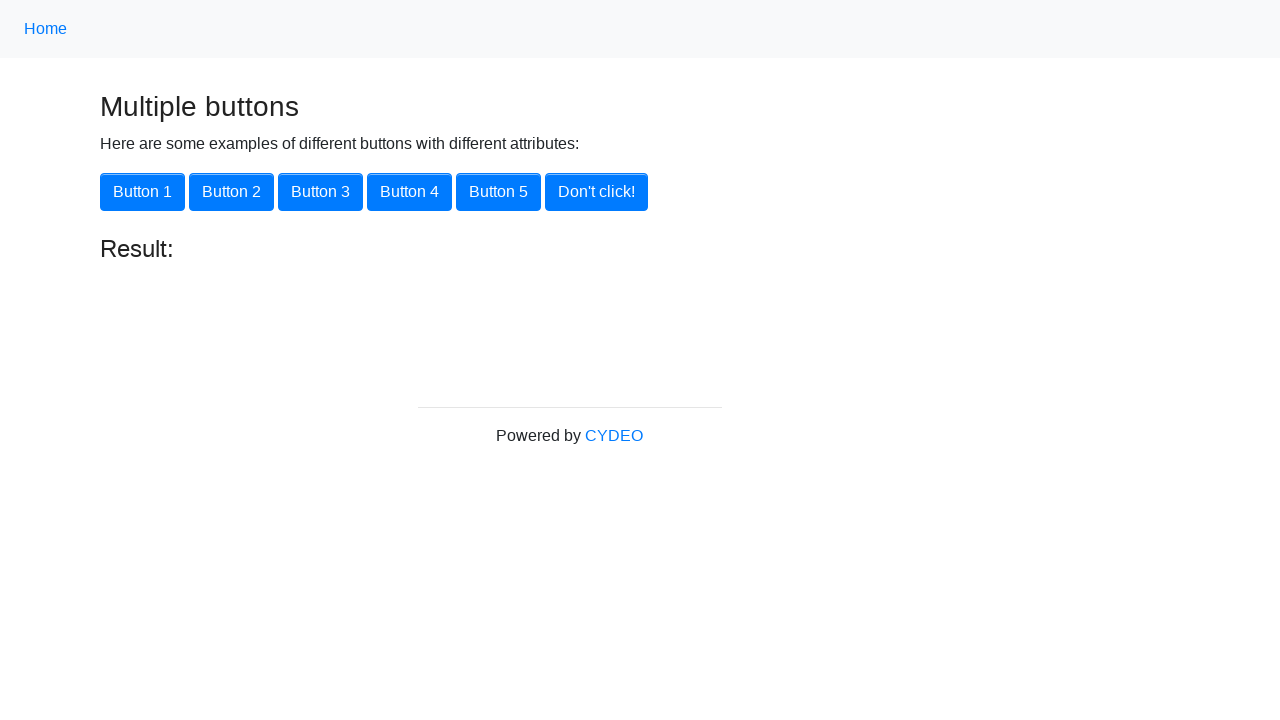

Clicked the first button at (142, 192) on button[onclick='button1()']
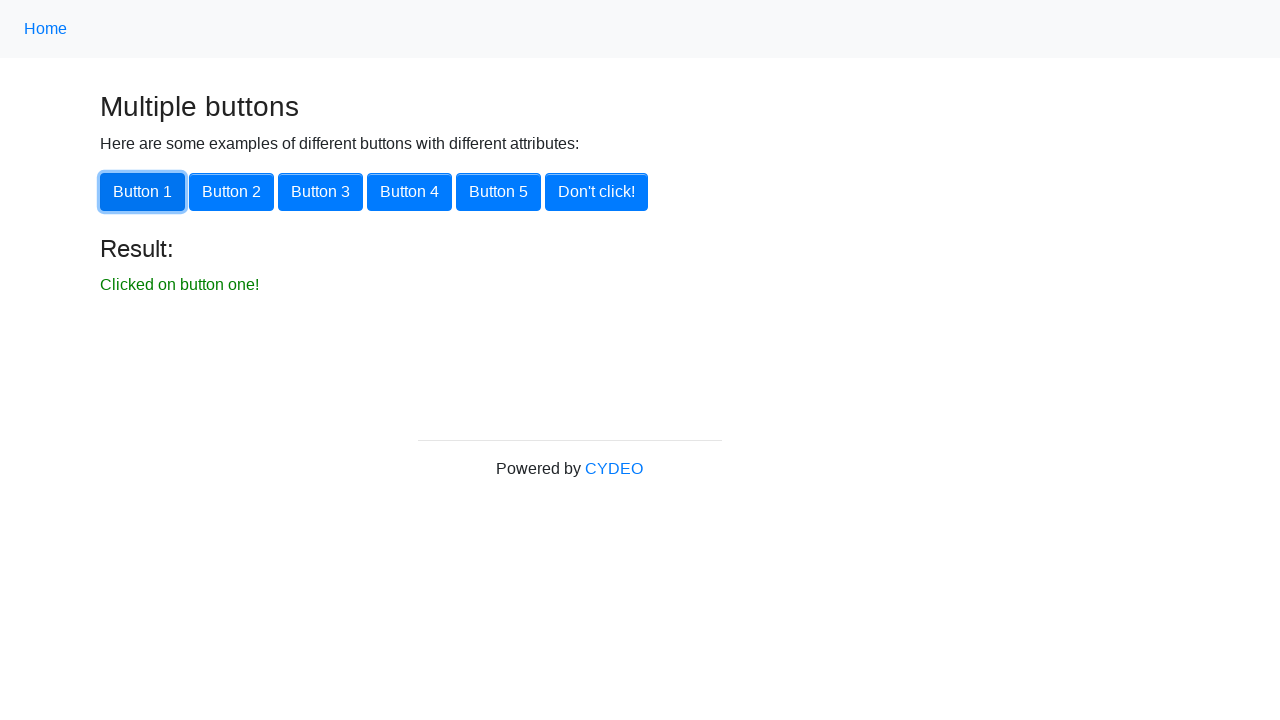

Result text appeared after clicking button 1
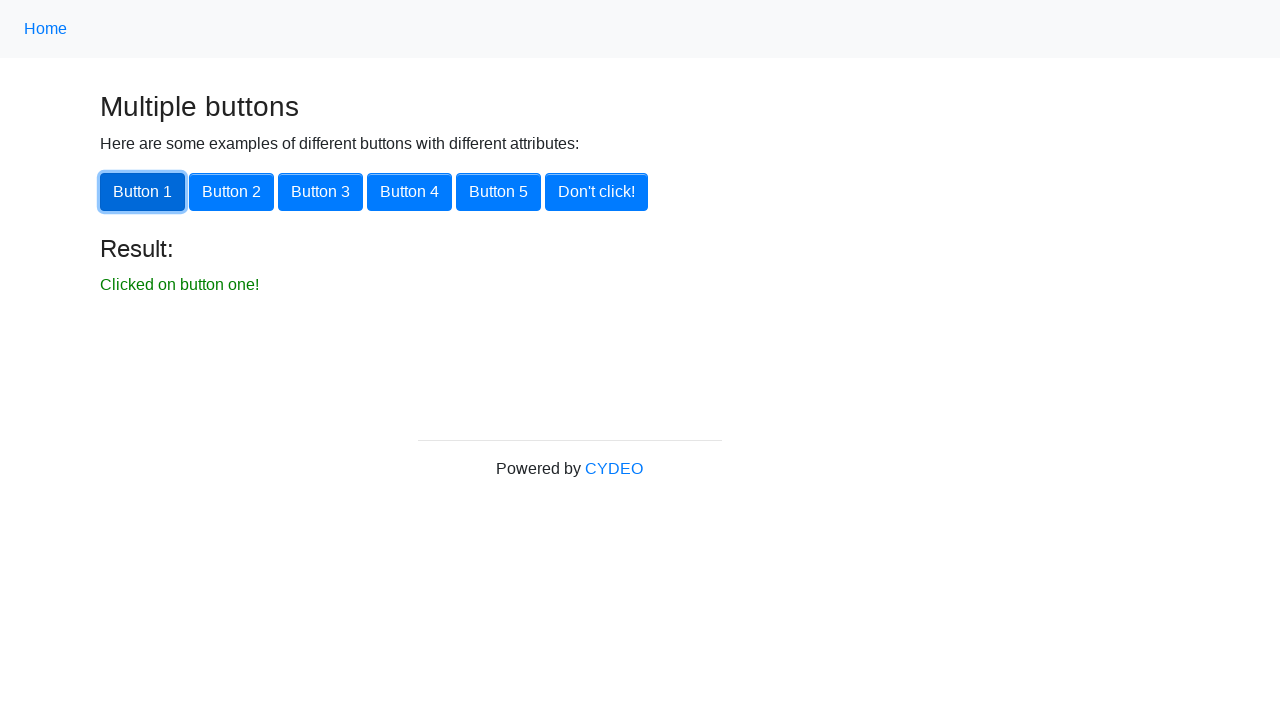

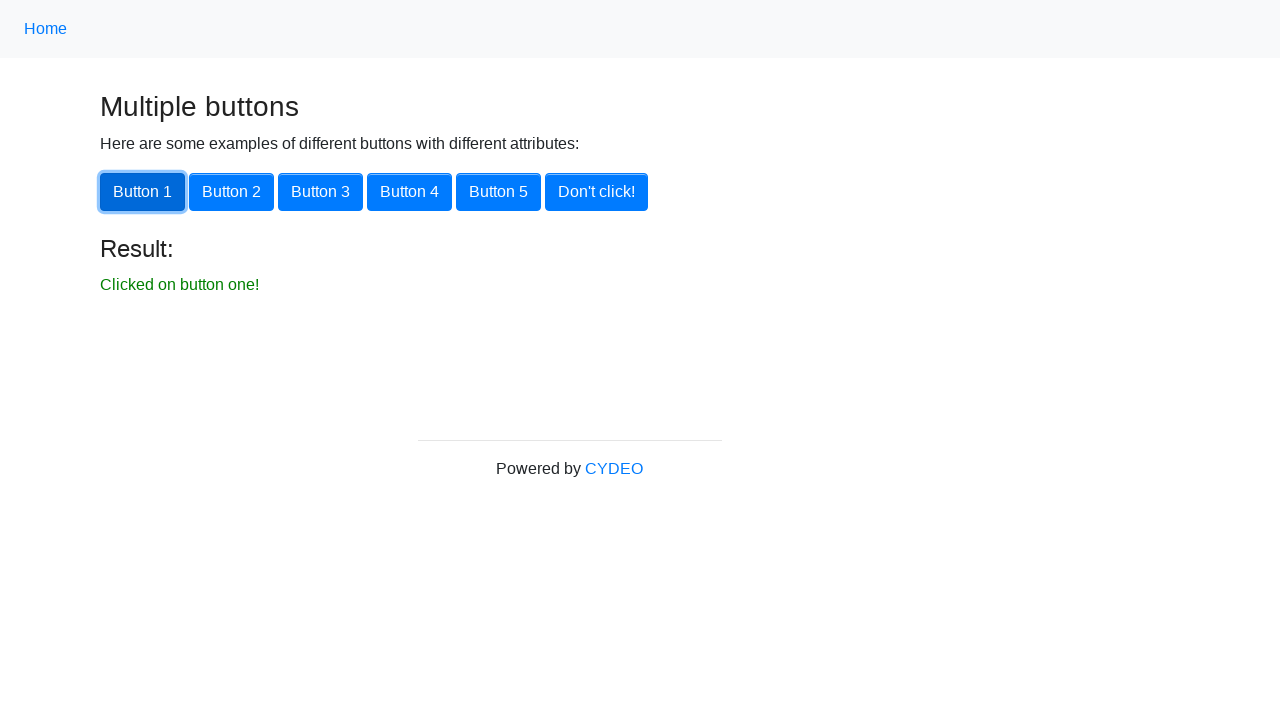